Navigates to FilmAffinity's top rated movies page (2013-2023) and verifies that movie listings are displayed with their information containers.

Starting URL: https://www.filmaffinity.com/es/topgen.php?genres=&chv=0&orderby=avg&movietype=movie%7C&country=&fromyear=2013&toyear=2023&ratingcount=3&runtimemin=0&runtimemax=4

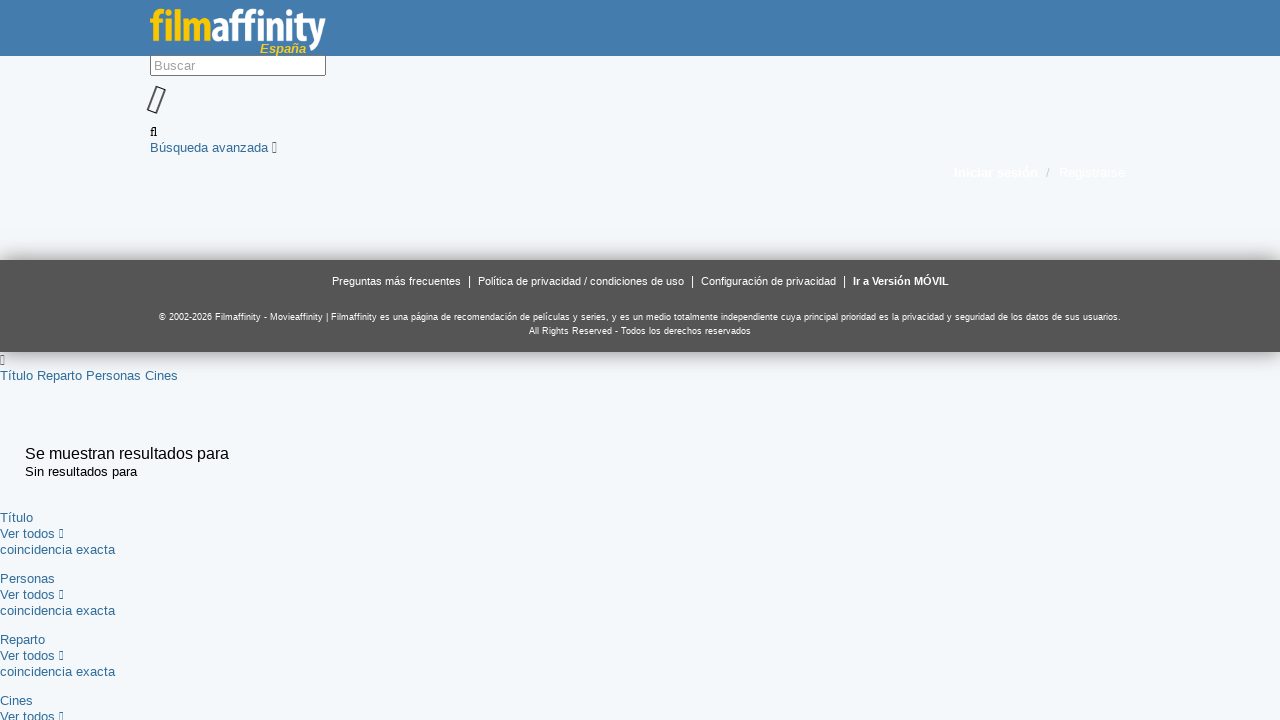

Waited for movie info containers to load
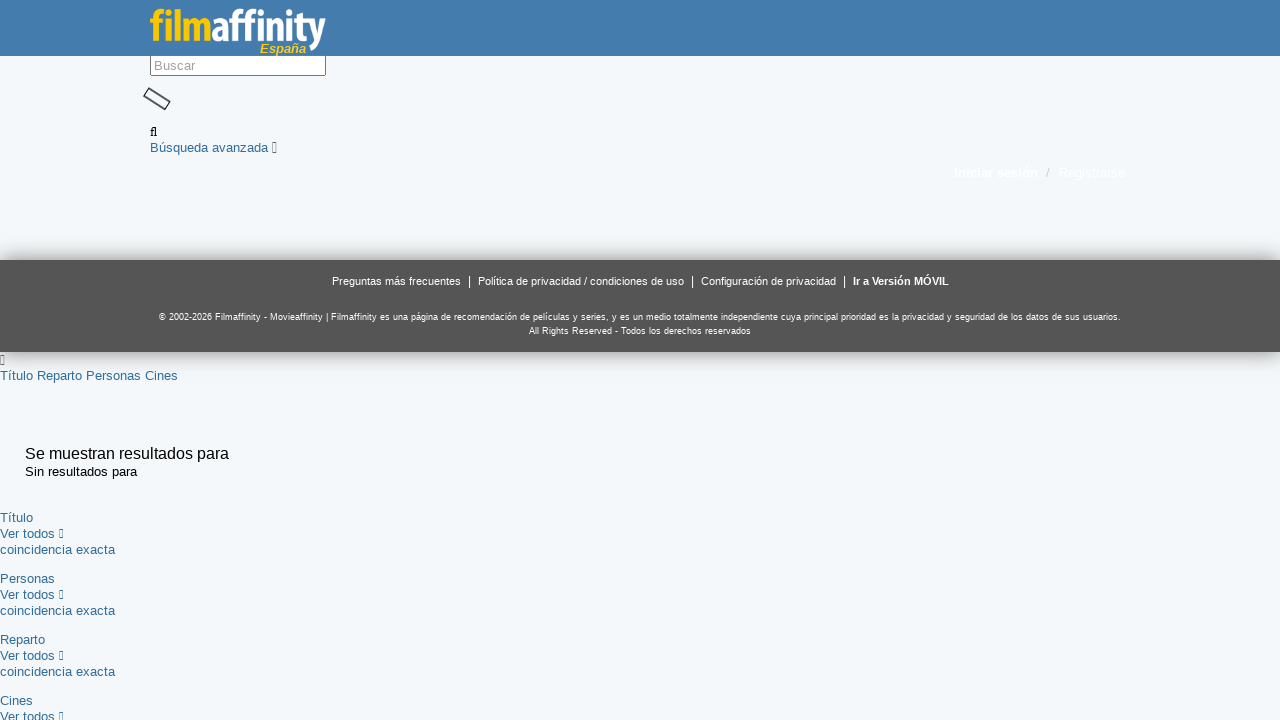

Verified movie titles are visible
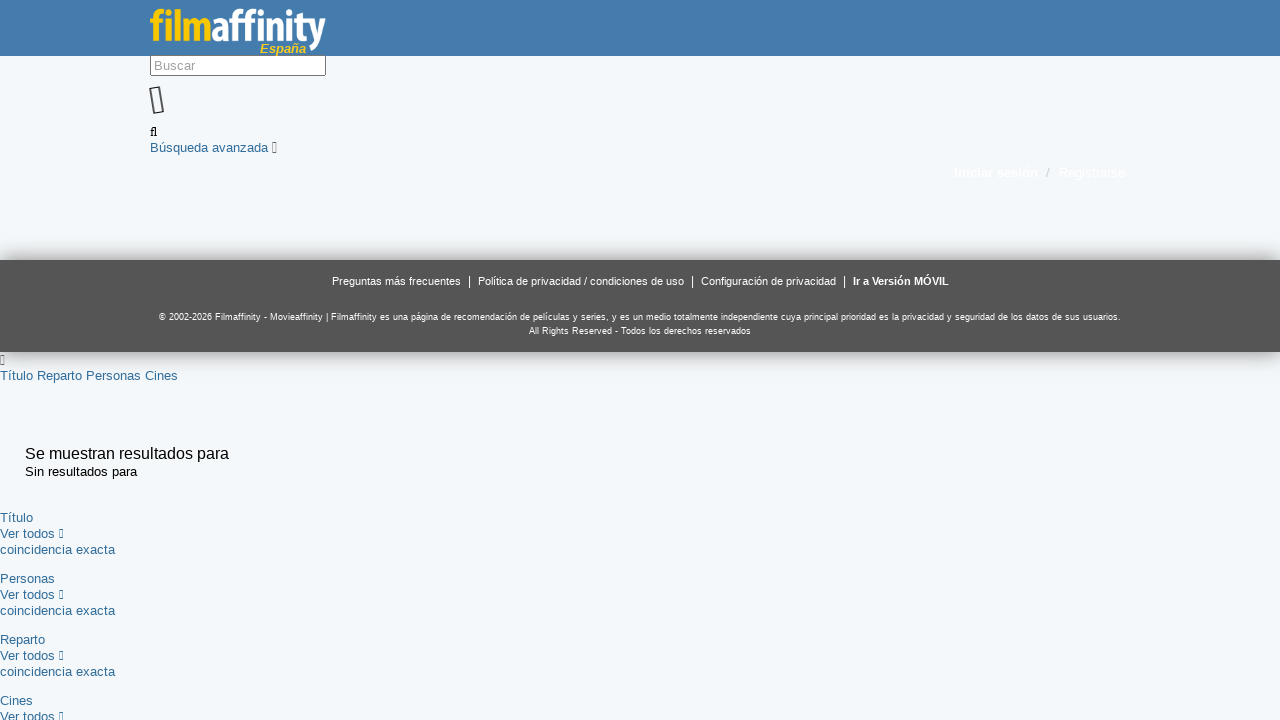

Verified rating data is visible
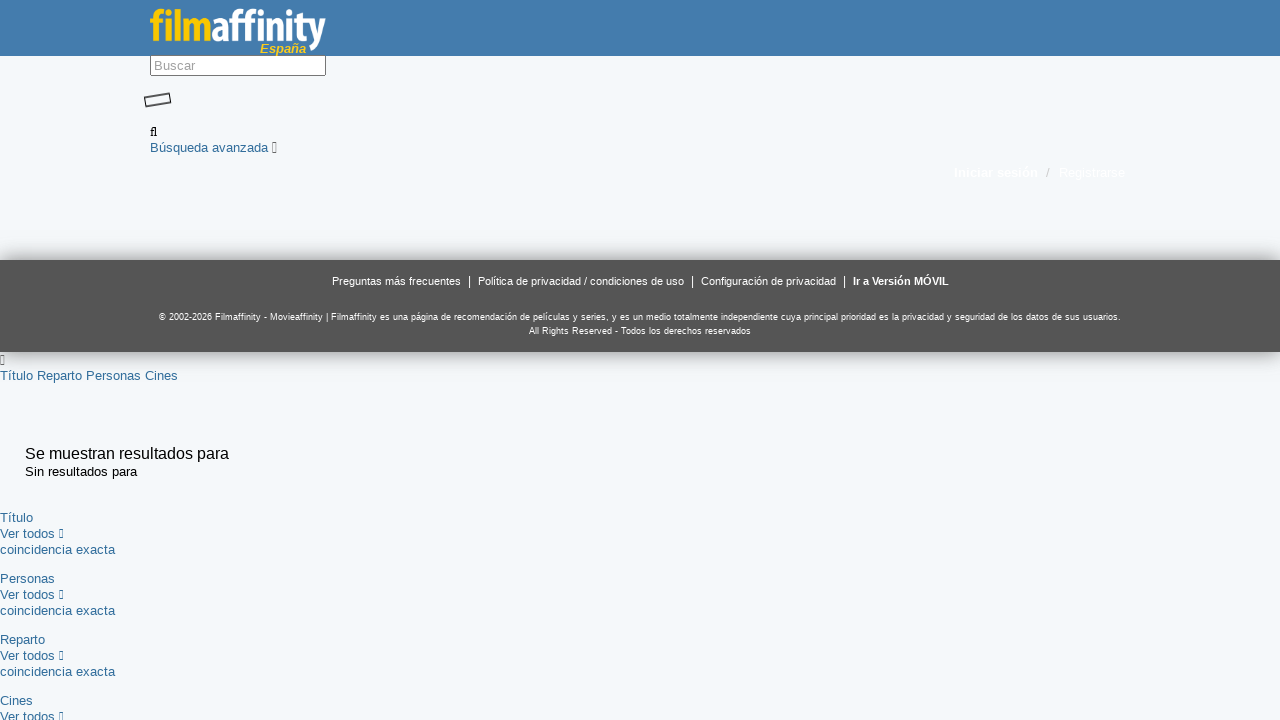

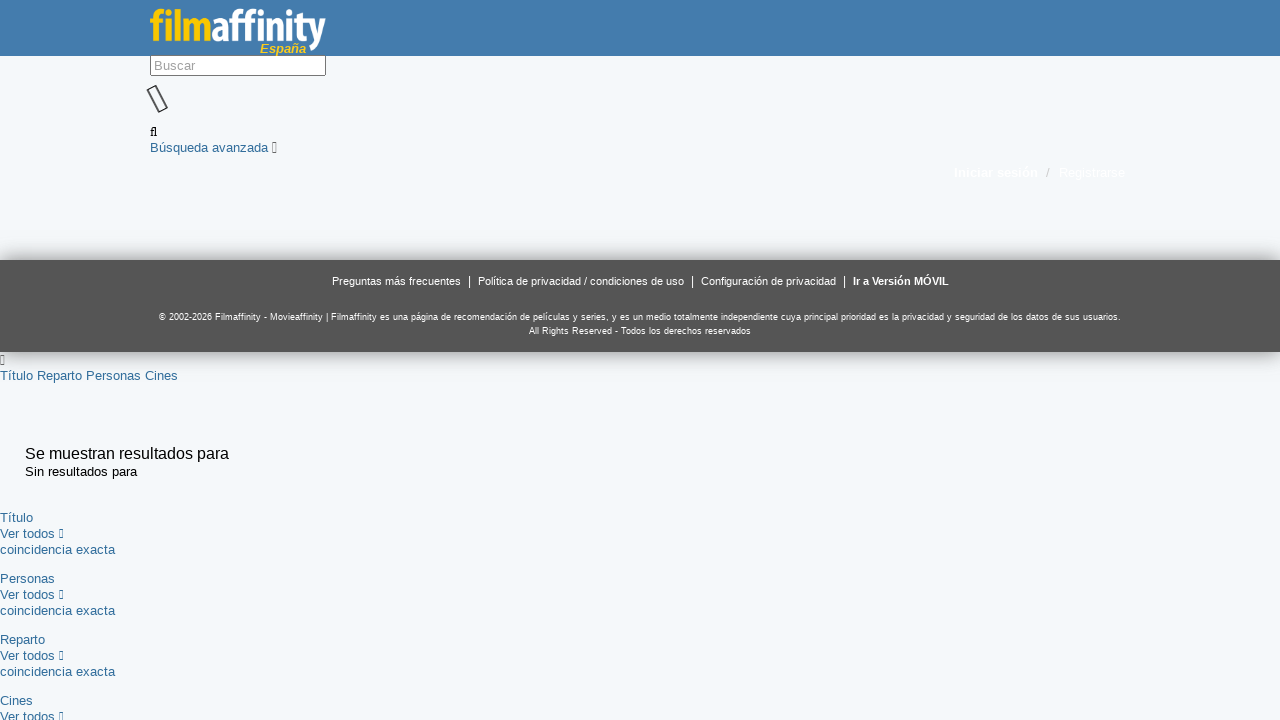